Tests various UI controls on a practice page including dropdown selection, radio buttons, and checkbox interactions without performing actual login

Starting URL: https://rahulshettyacademy.com/loginpagePractise/

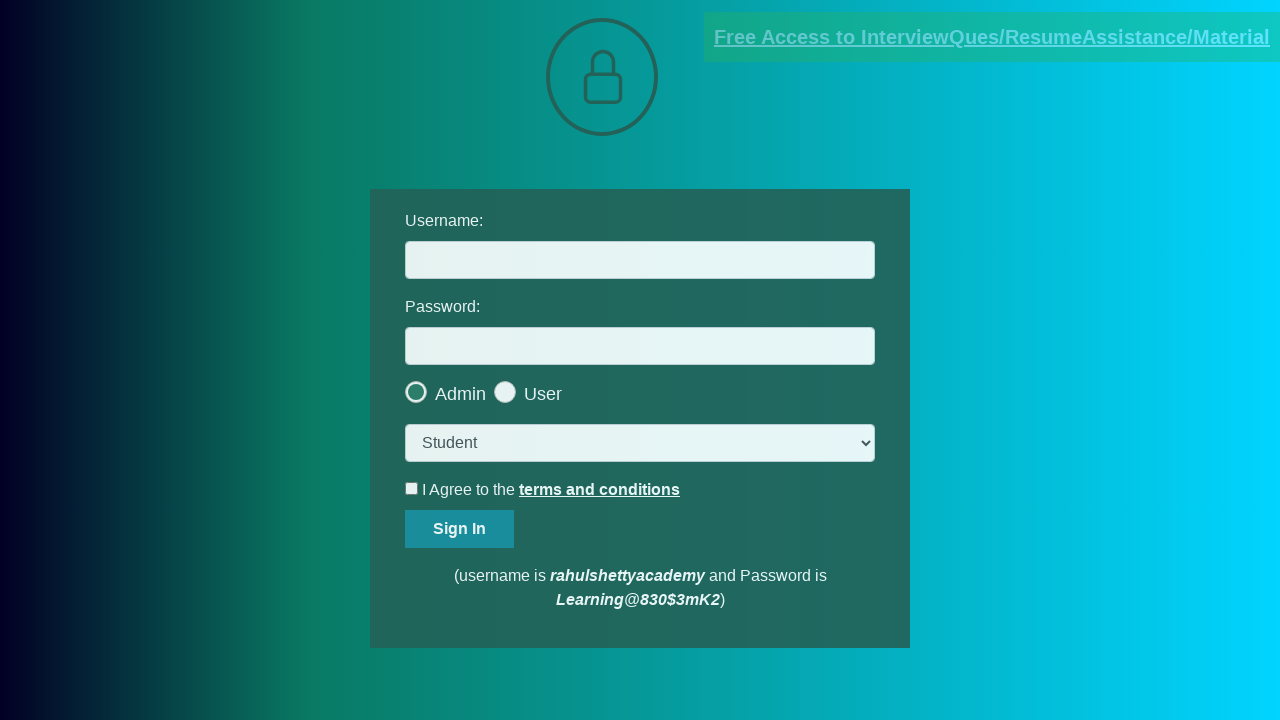

Navigated to login practice page
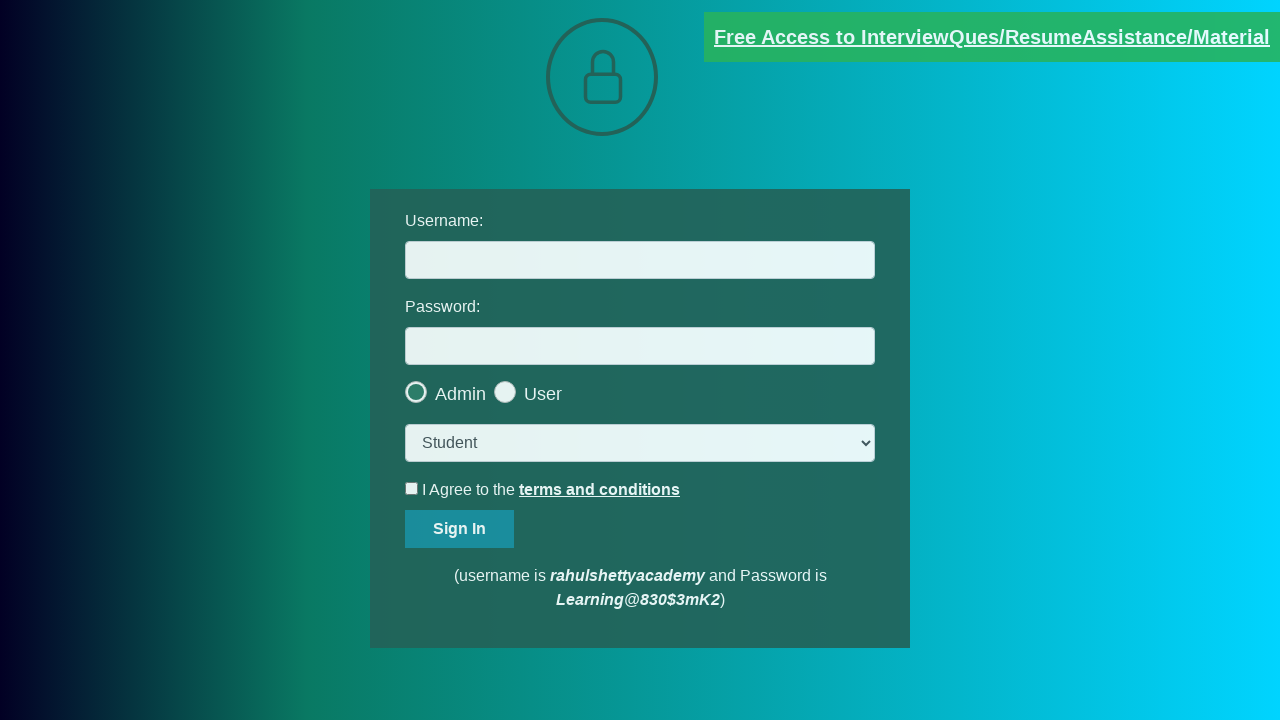

Selected 'consult' option from dropdown on select.form-control
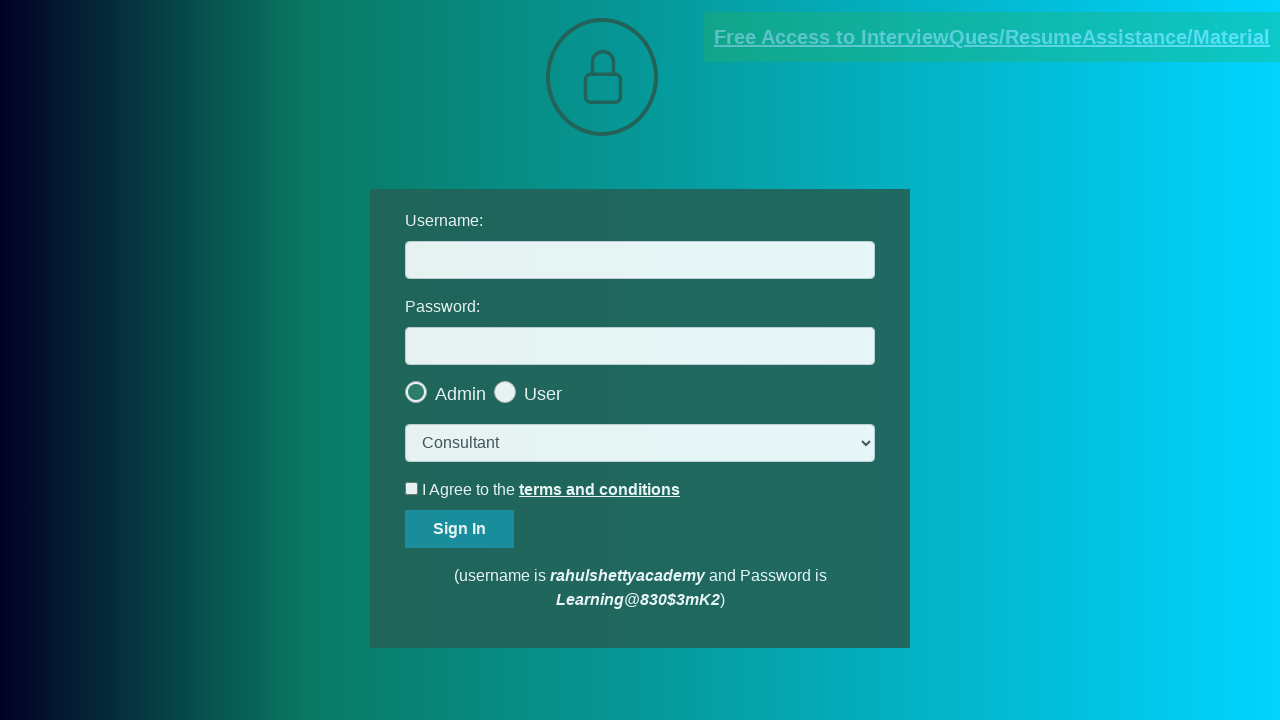

Clicked the last radio button at (543, 394) on .radiotextsty >> nth=-1
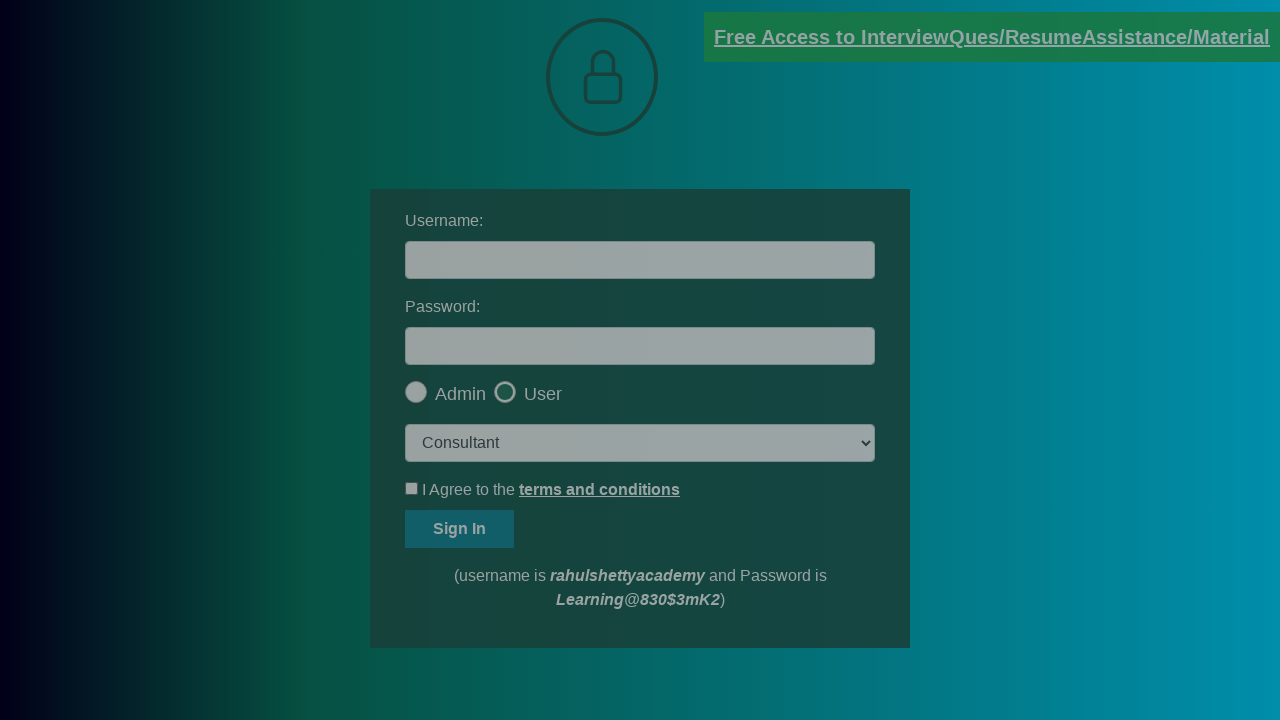

Clicked OK button on popup at (698, 144) on #okayBtn
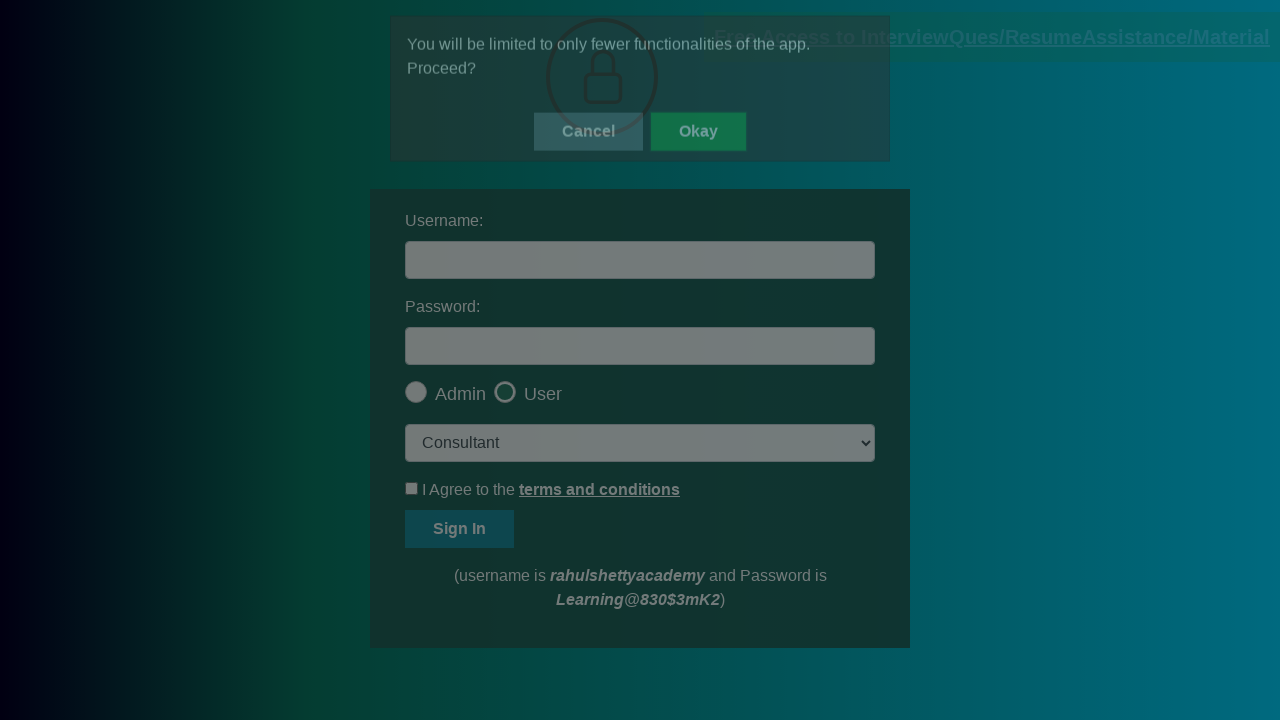

Clicked terms checkbox to check it at (412, 488) on #terms
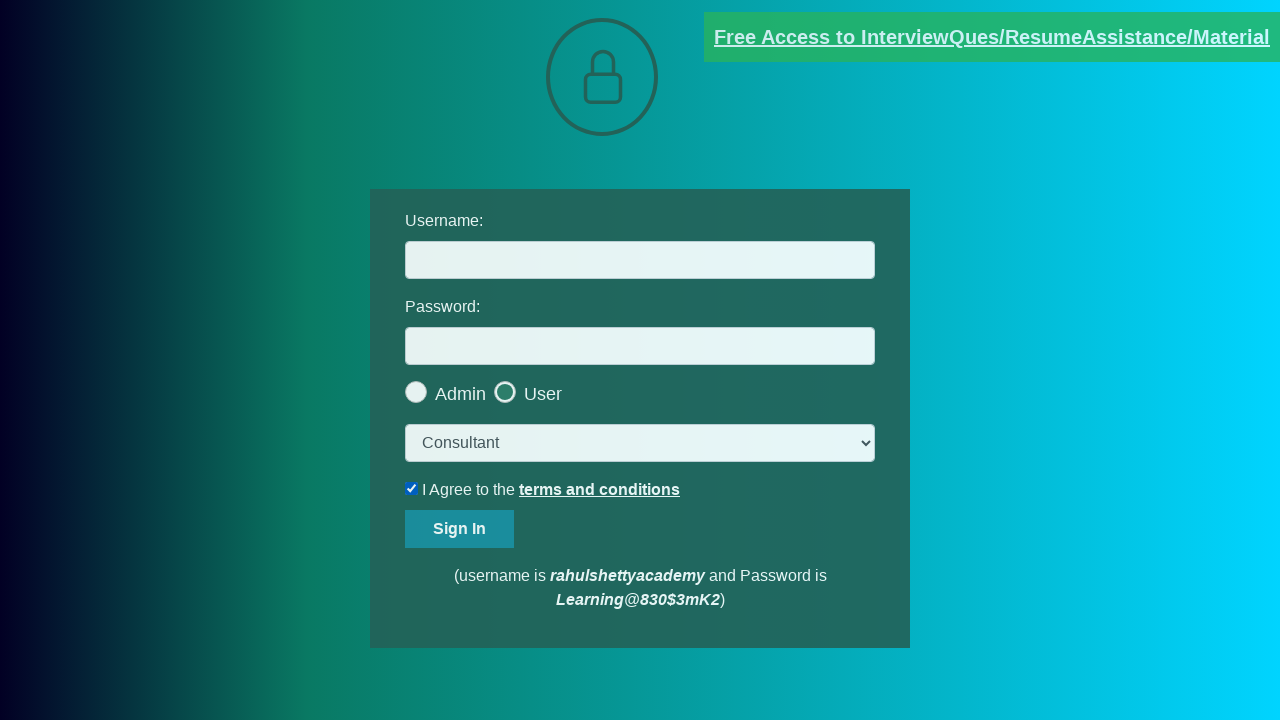

Verified terms checkbox is checked
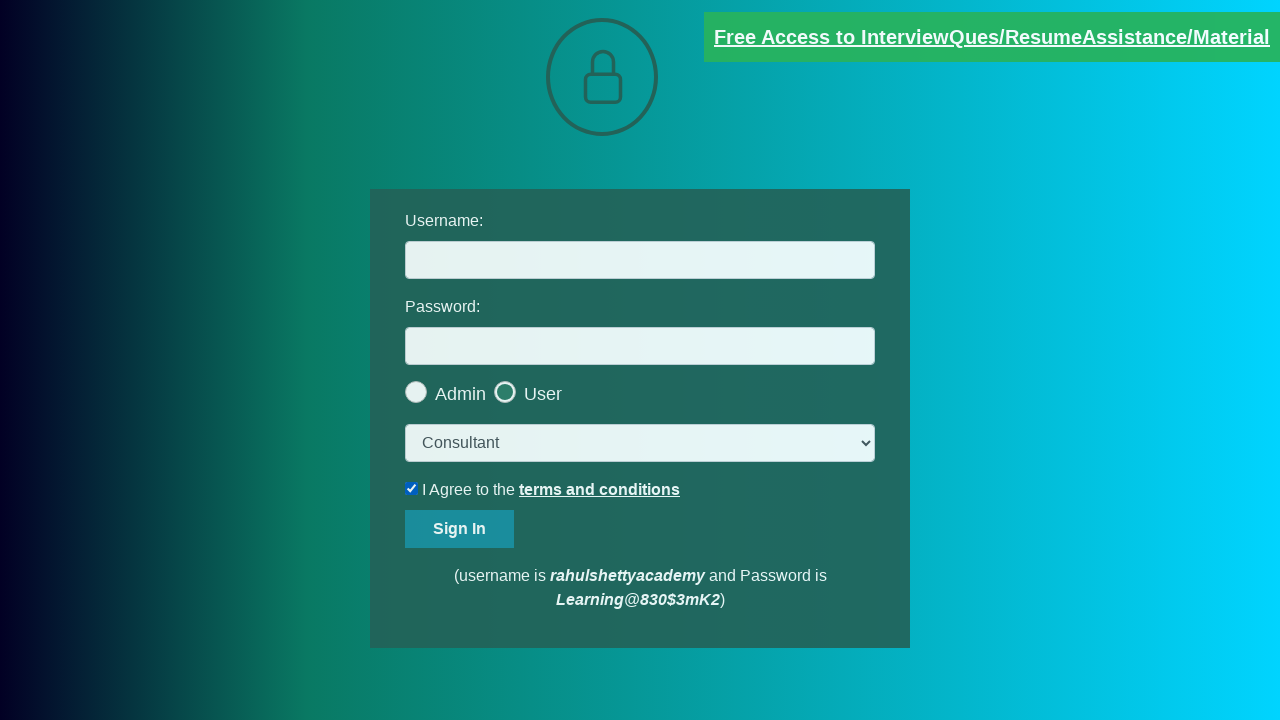

Unchecked the terms checkbox at (412, 488) on #terms
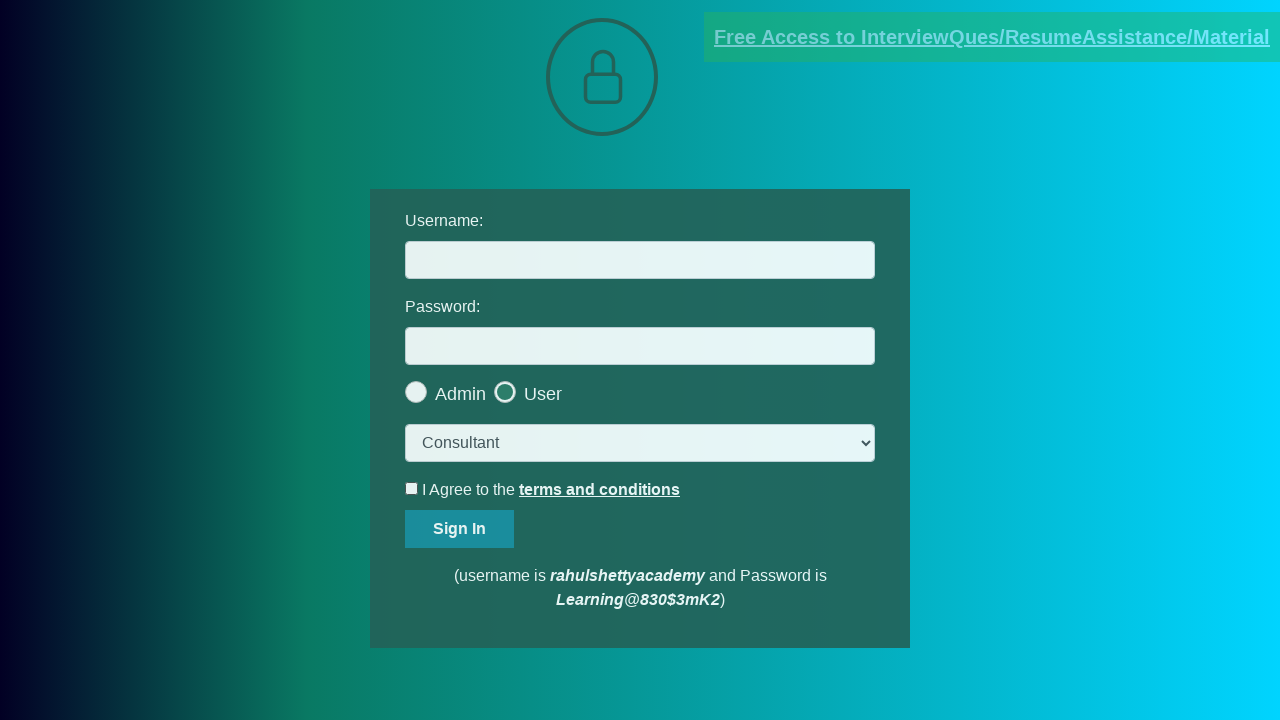

Retrieved class attribute from documents request link
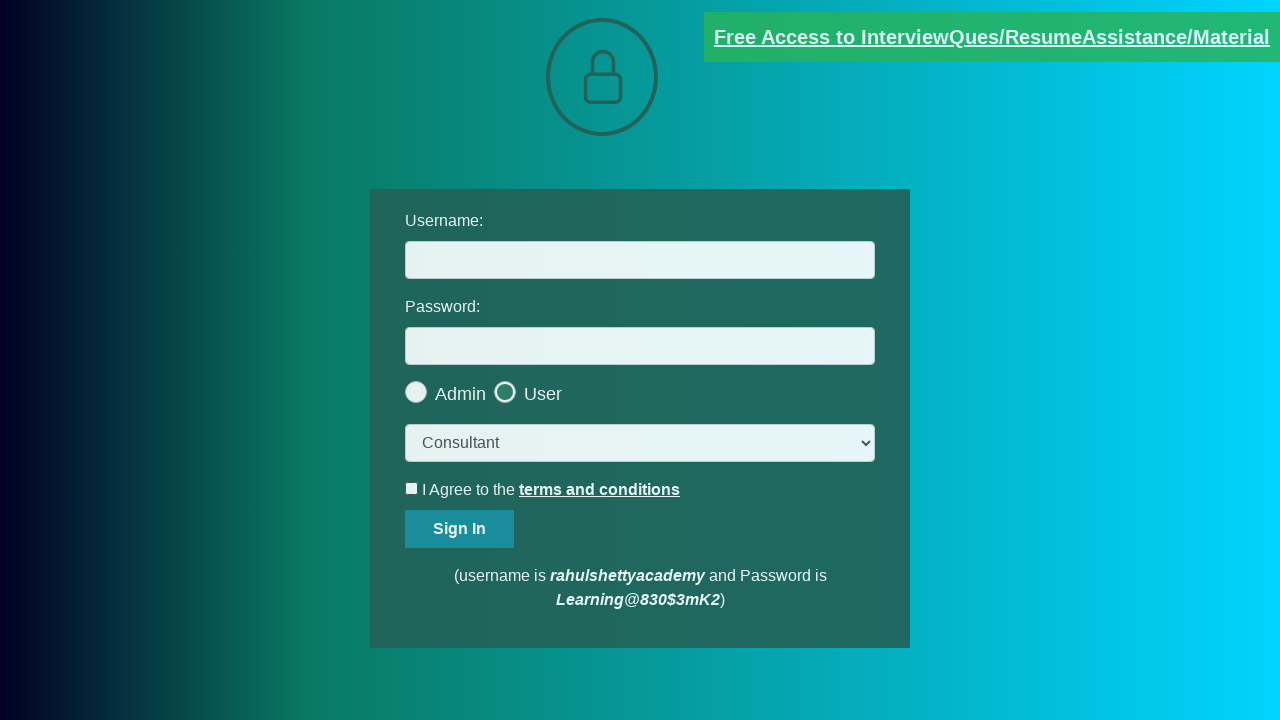

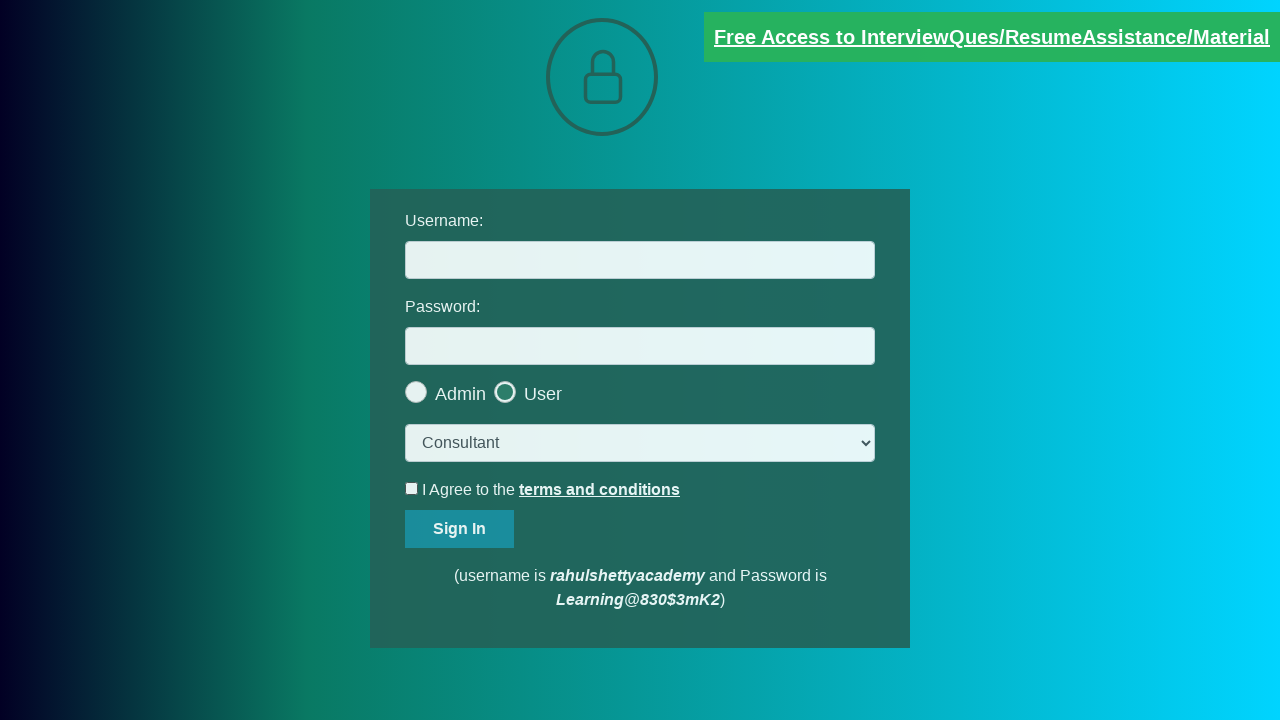